Counts columns in table1 and verifies headers match expected values

Starting URL: http://automationbykrishna.com/#

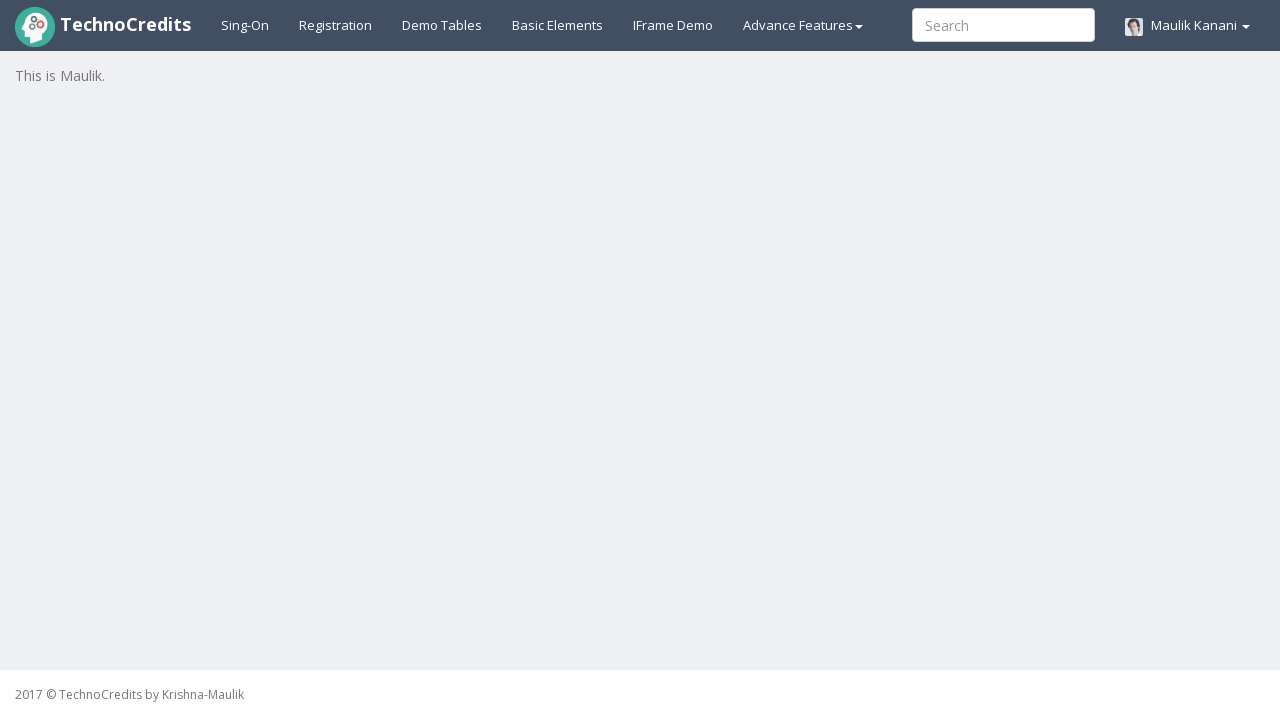

Clicked on Demo Tables link at (442, 25) on xpath=//a[@id='demotable']
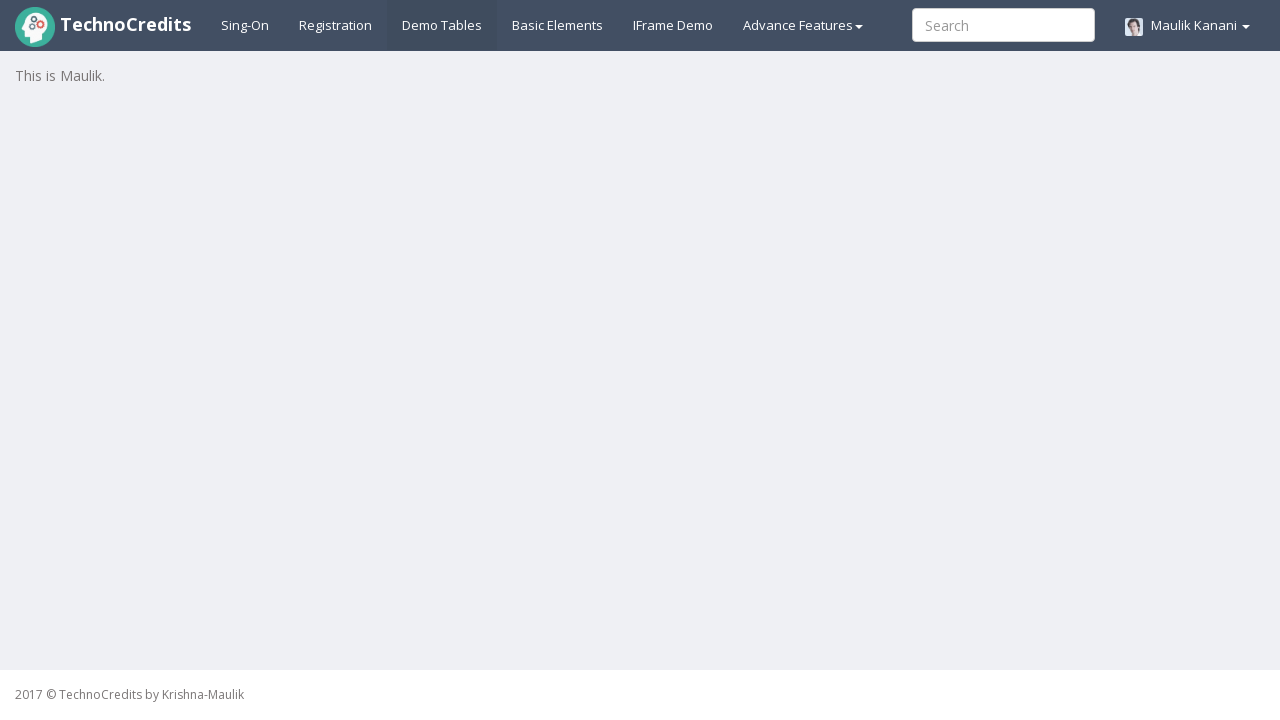

Table headers loaded
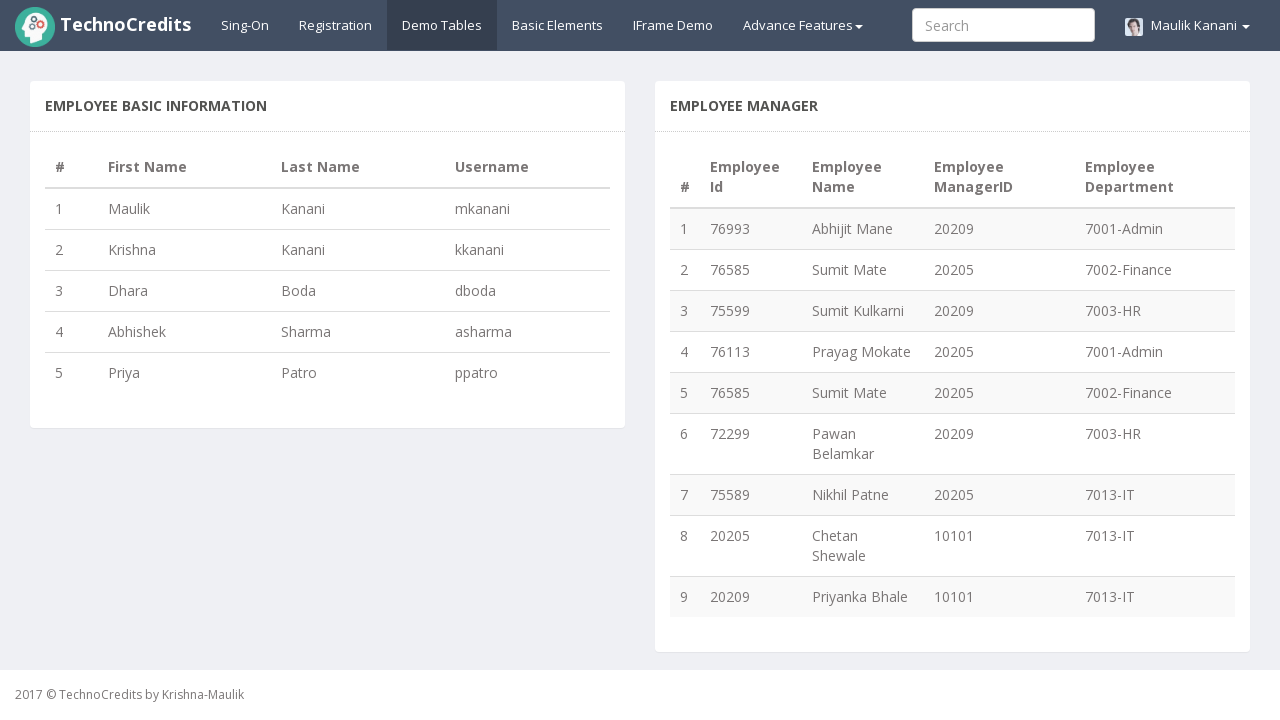

Retrieved all table headers - found 4 columns
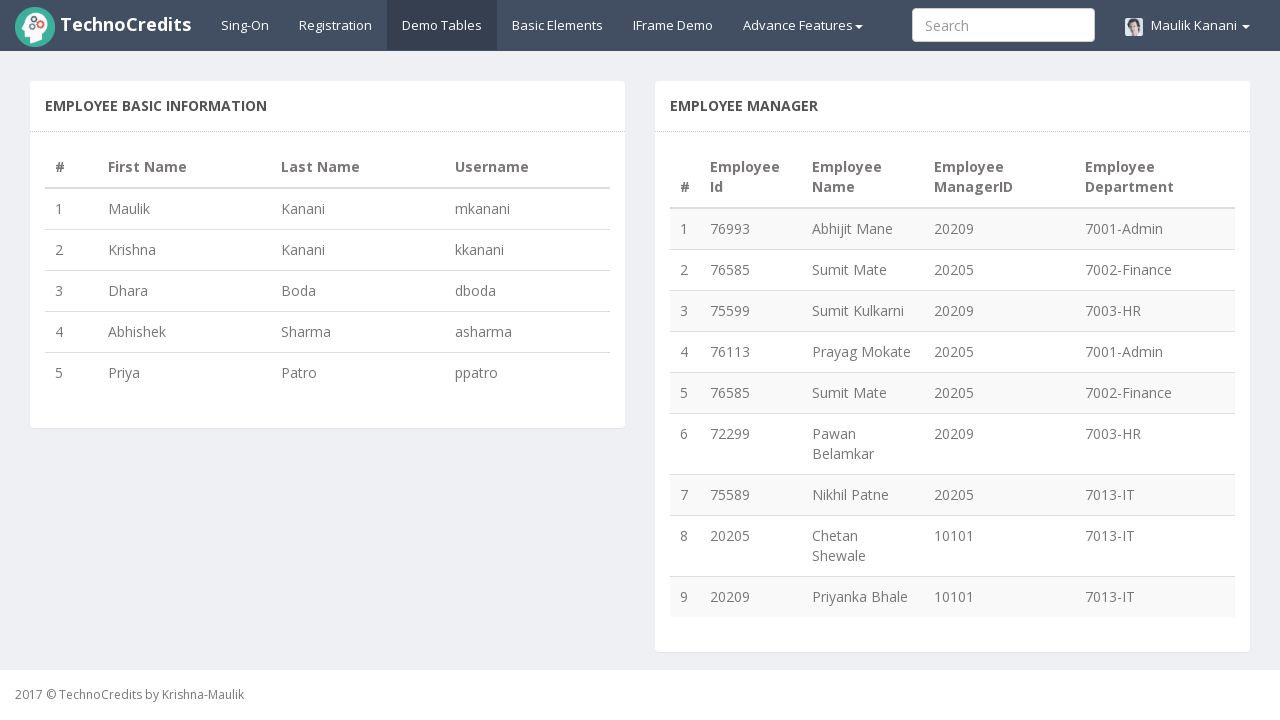

Extracted header text: # First Name Last Name Username
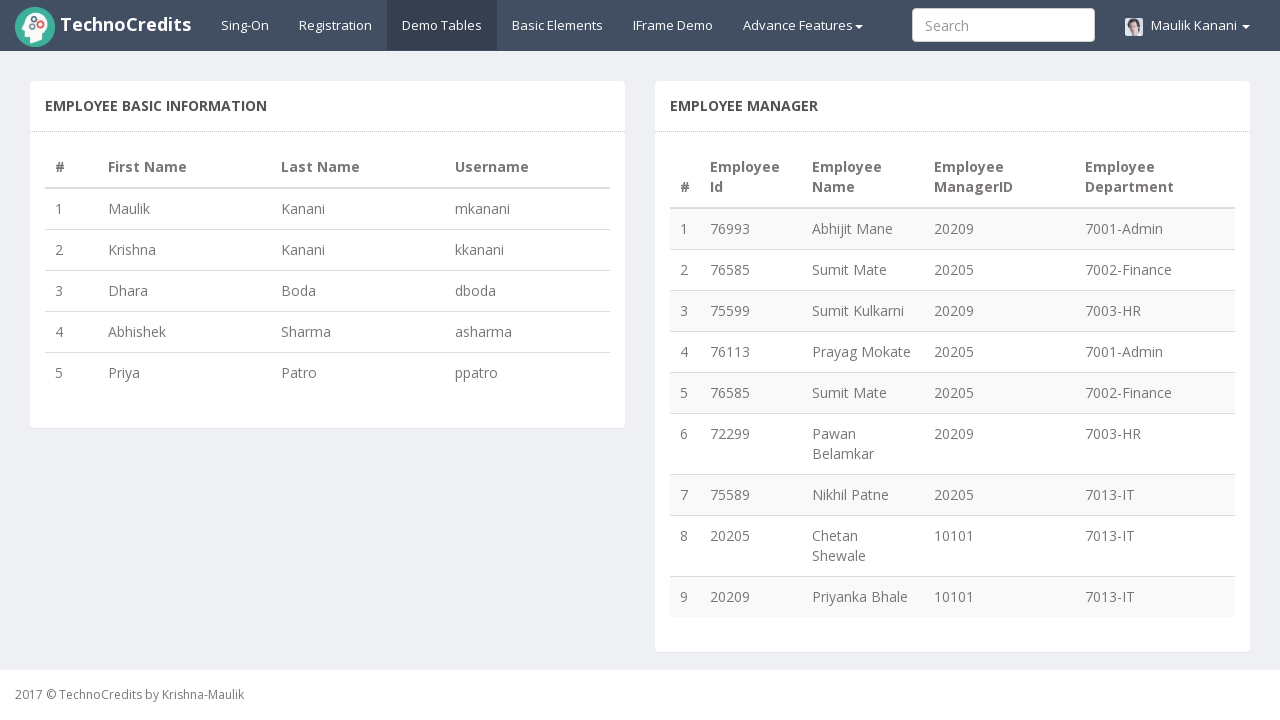

Header verification passed - headers match expected values
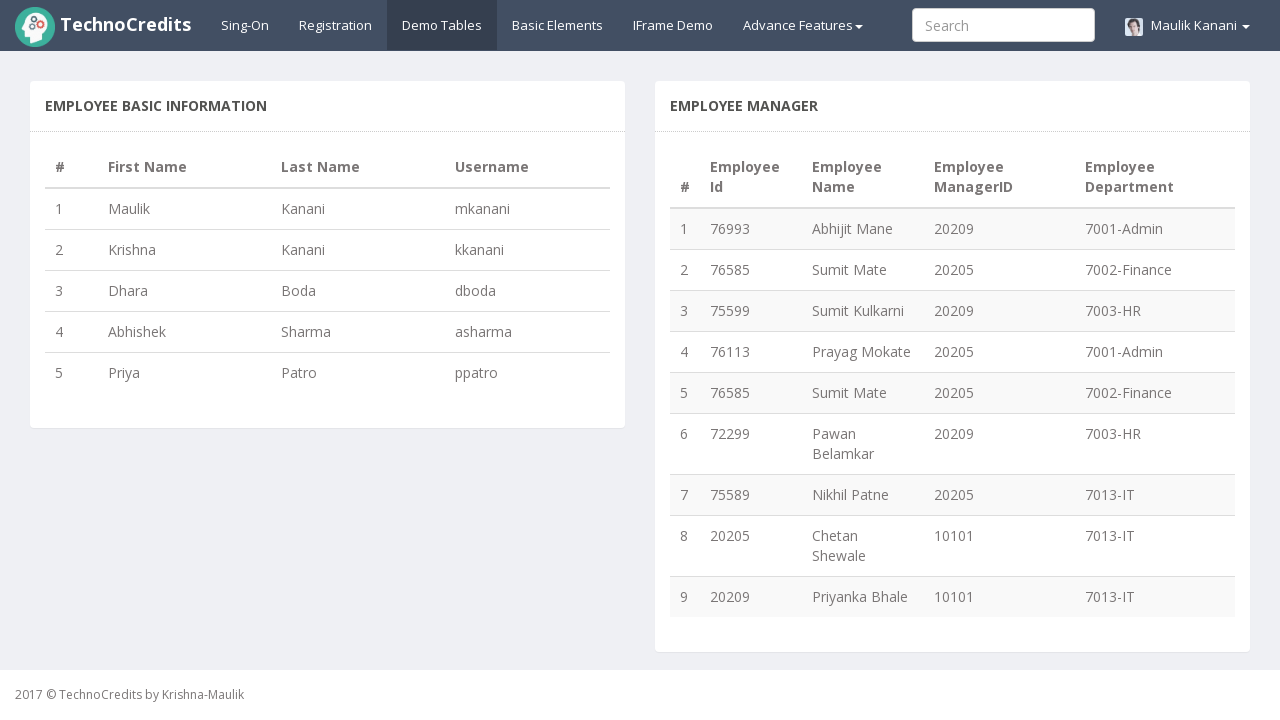

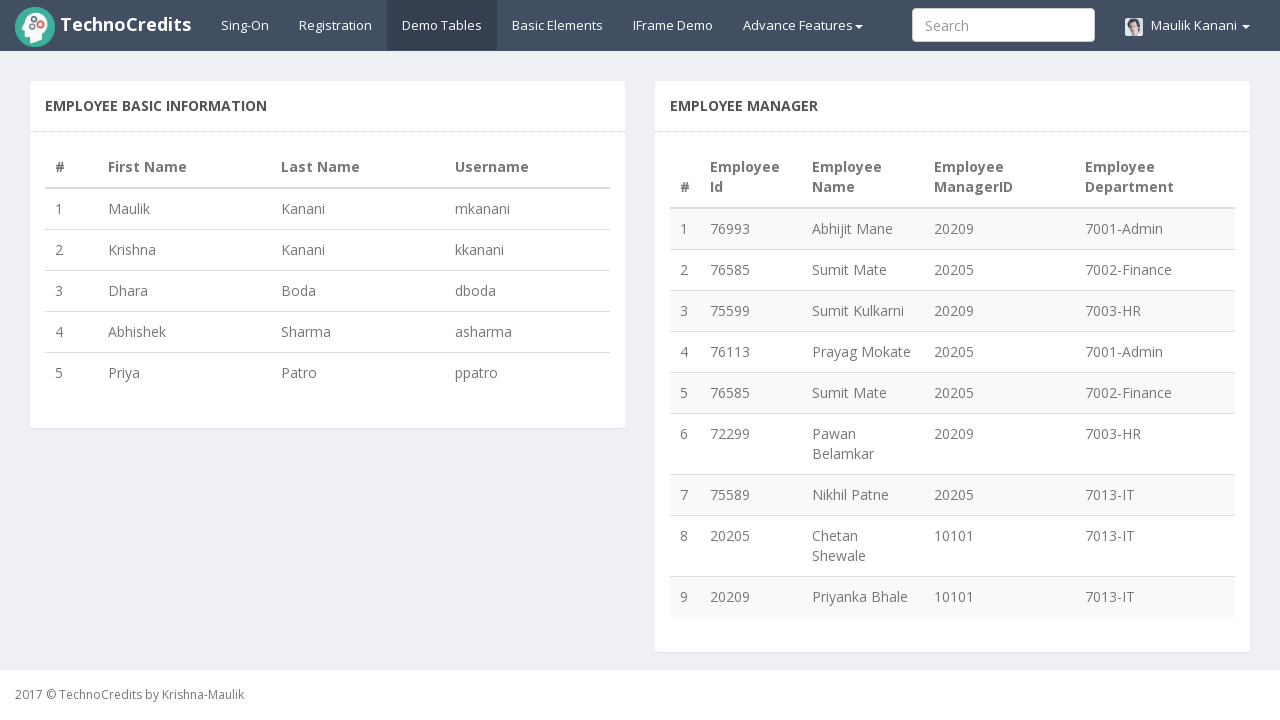